Tests the remove button functionality by clicking it and verifying that the checkbox disappears and a confirmation message appears

Starting URL: https://practice.cydeo.com/dynamic_controls

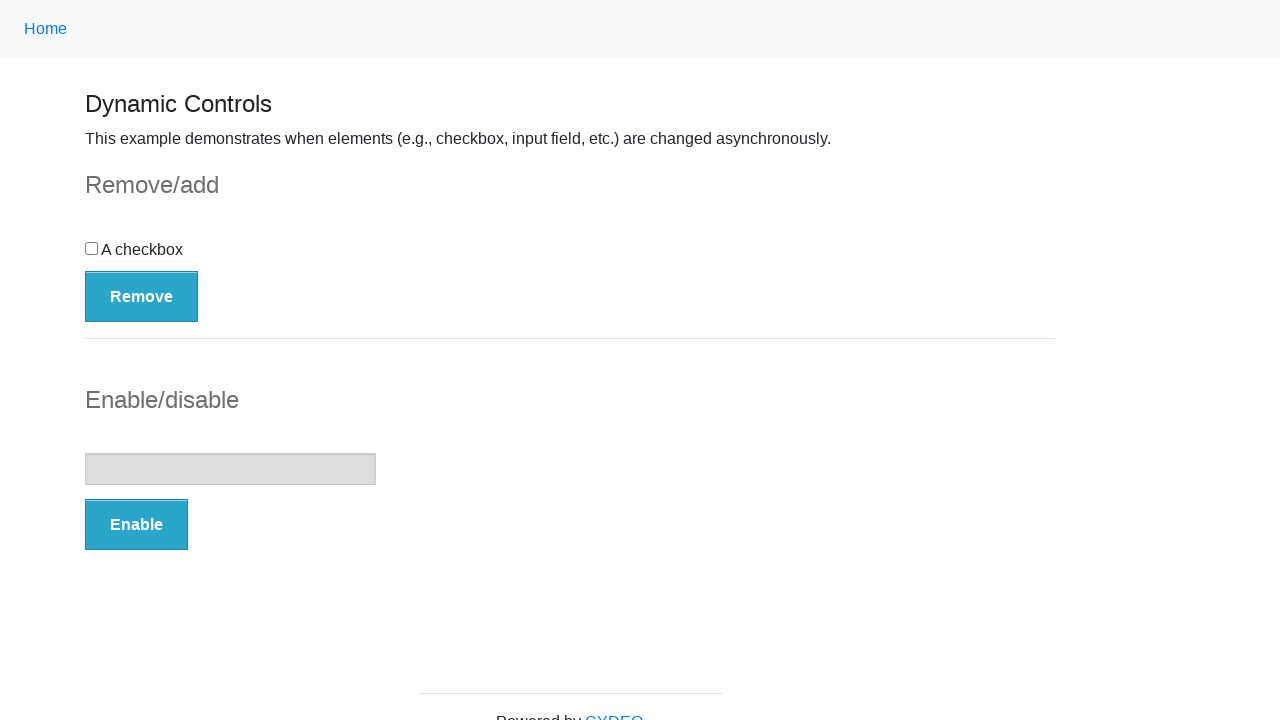

Clicked the Remove button at (142, 296) on button:has-text('Remove')
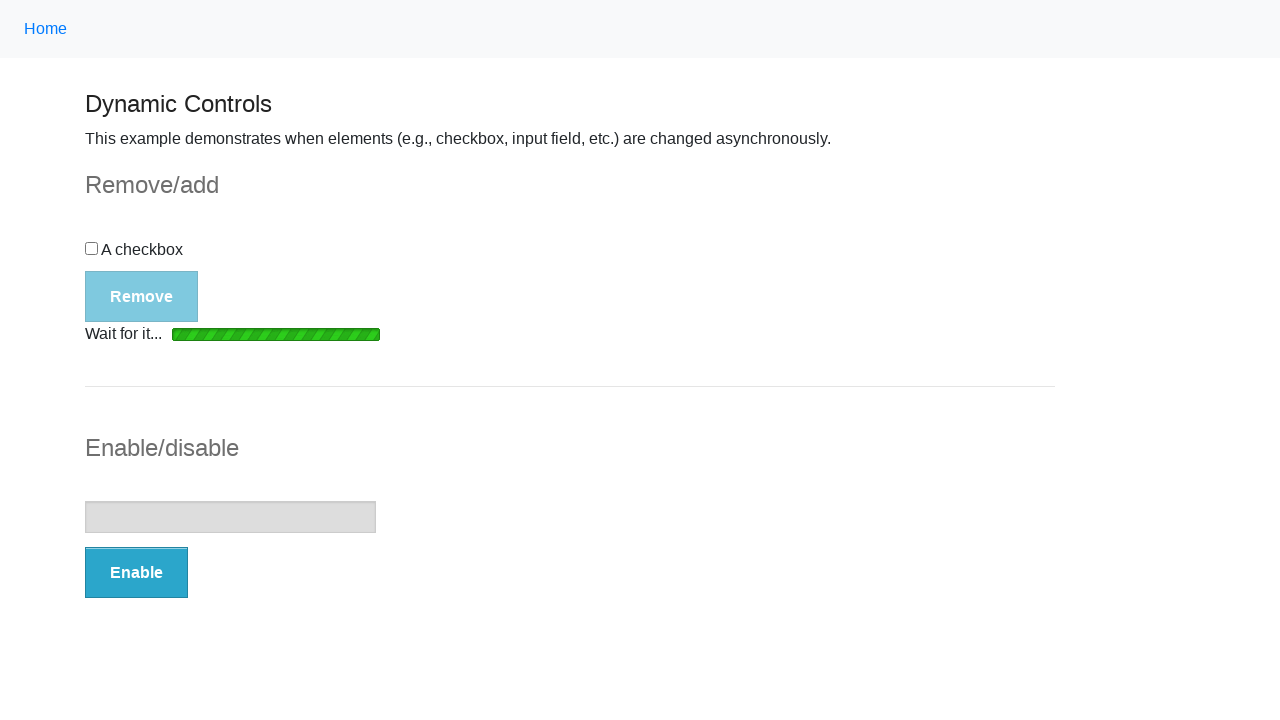

Loading bar disappeared
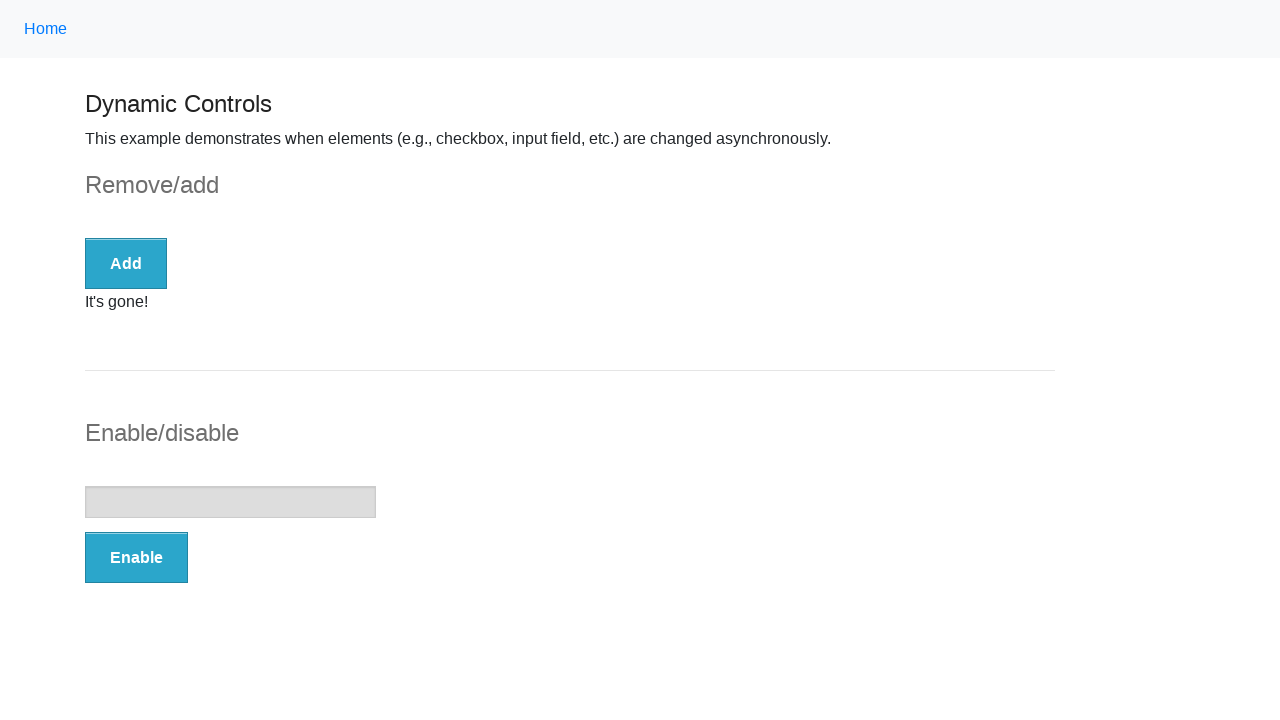

Checked if checkbox is visible
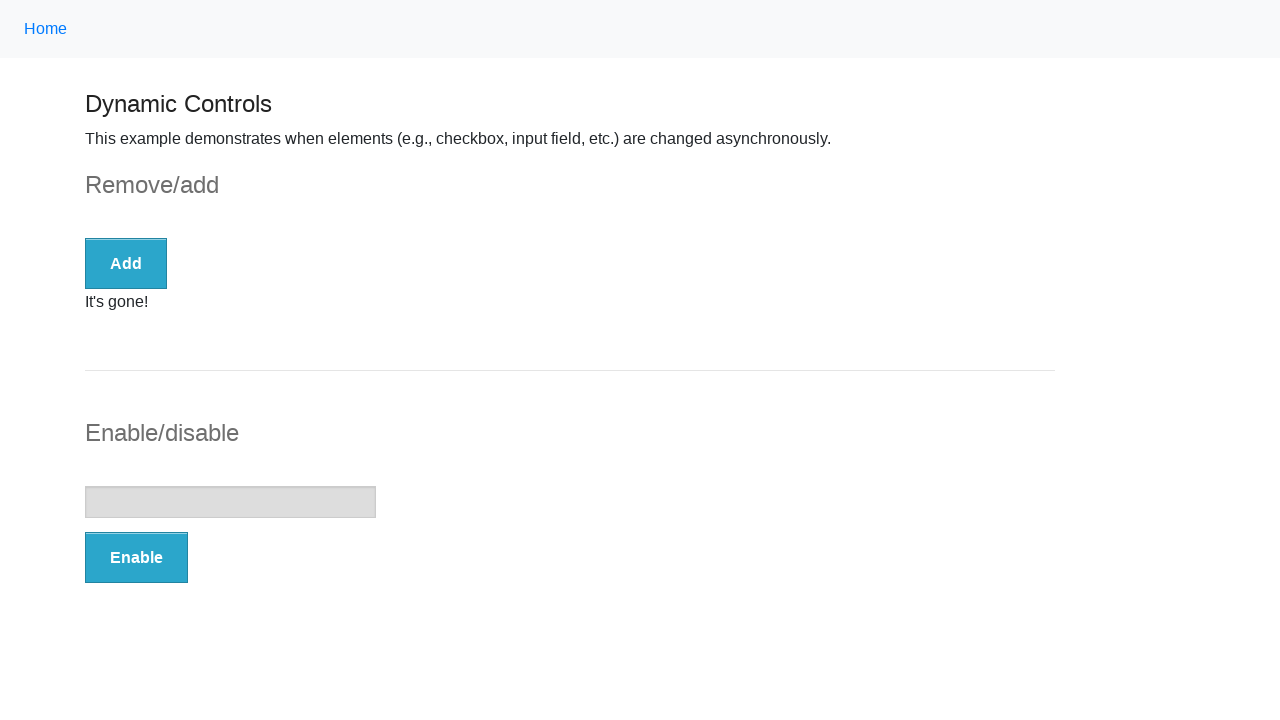

Verified checkbox is no longer visible
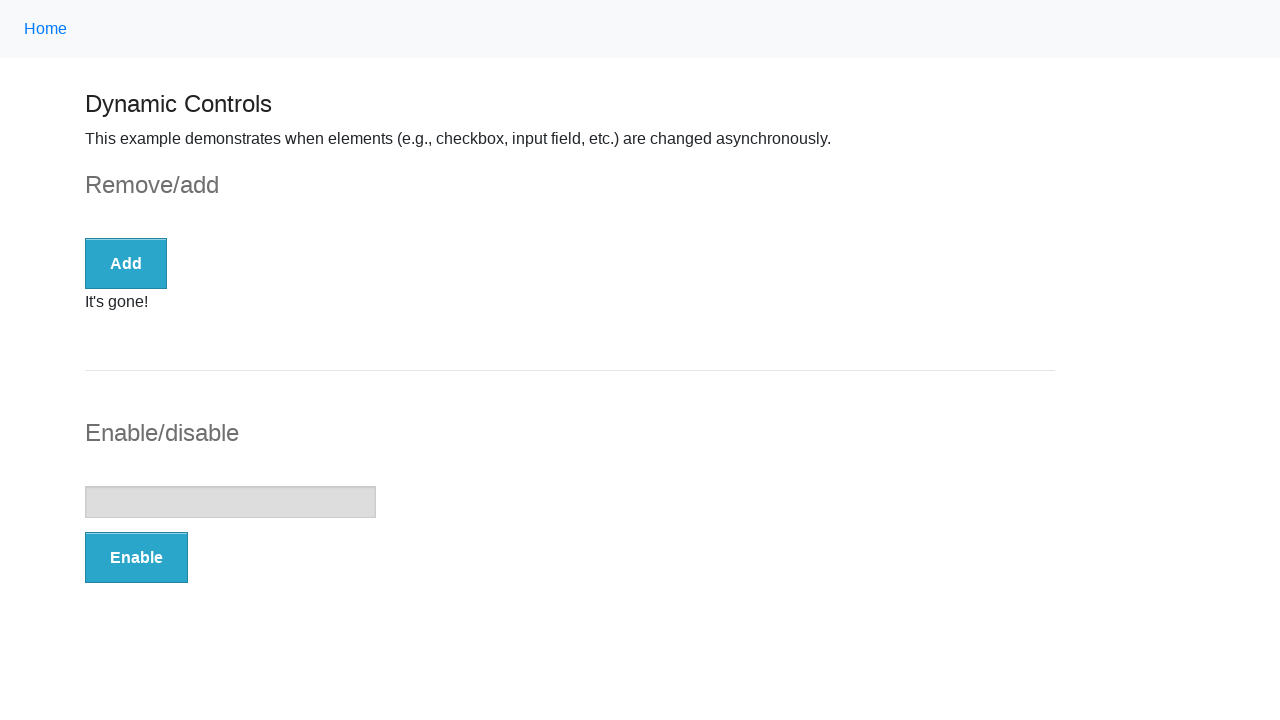

Located the confirmation message element
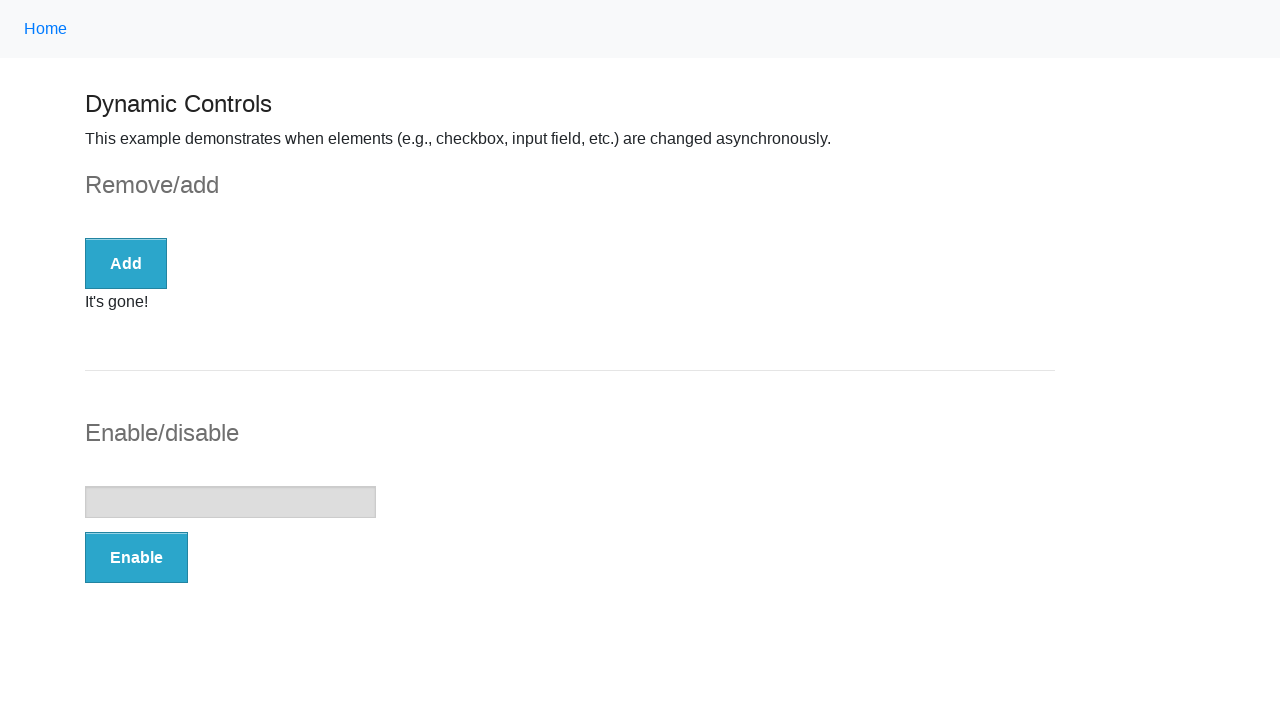

Verified confirmation message is visible
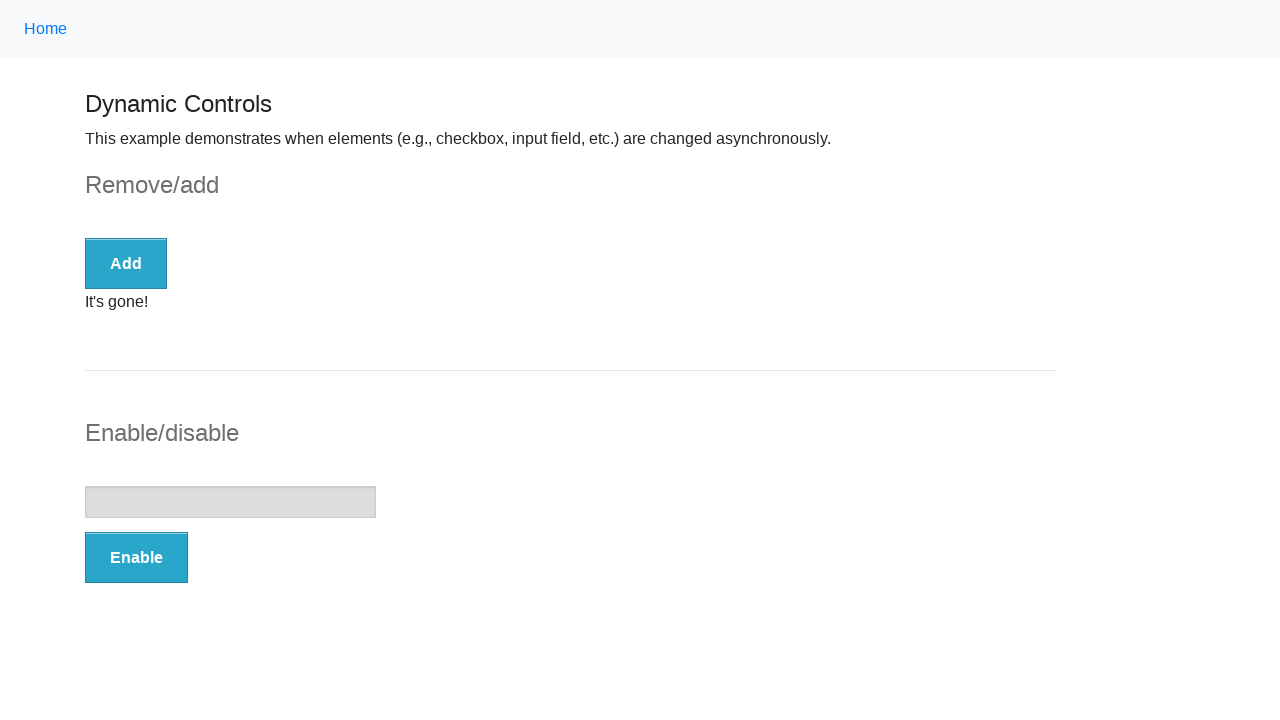

Verified confirmation message contains 'It's gone!'
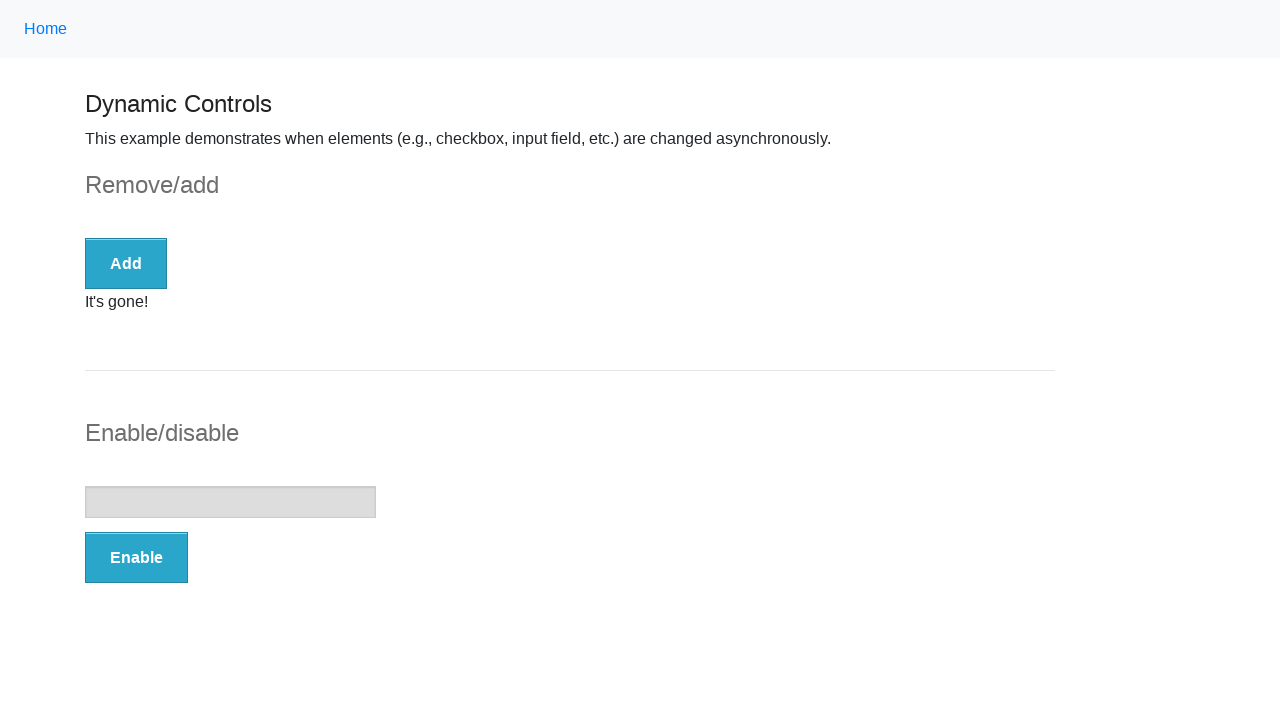

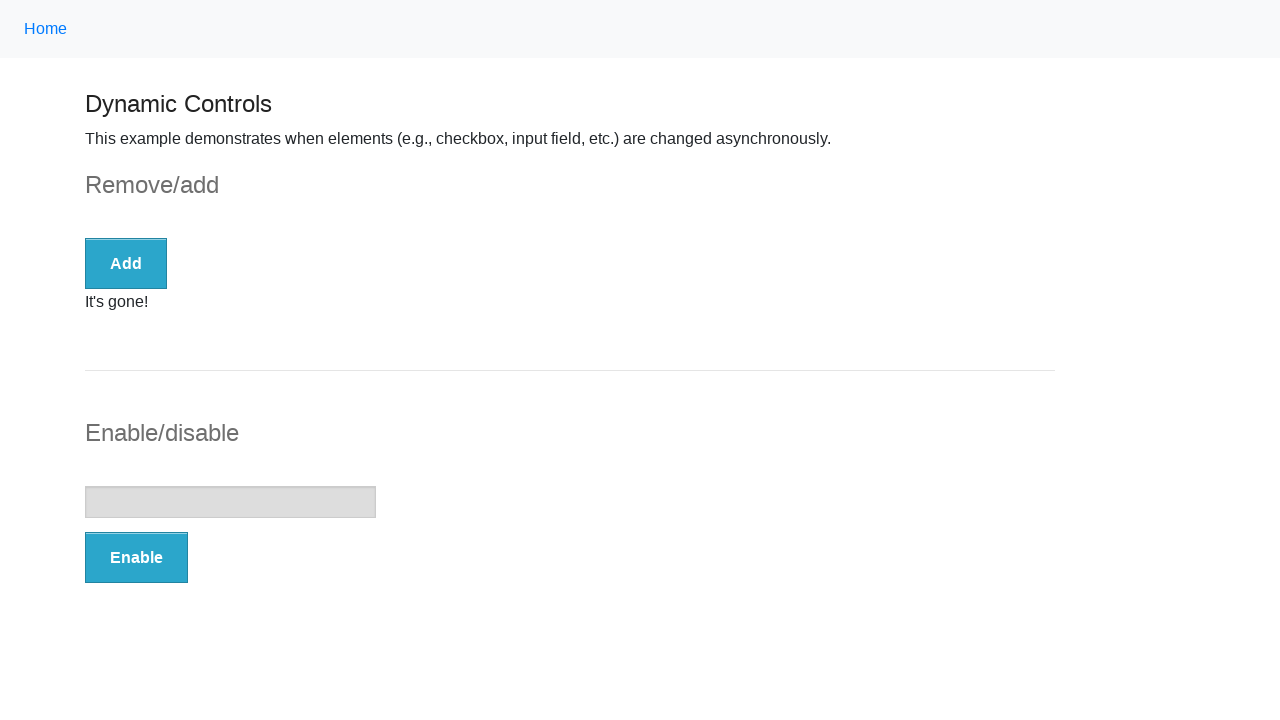